Tests dynamic loading page where element is hidden initially, clicking Start button and waiting for the finish text to appear

Starting URL: http://the-internet.herokuapp.com/dynamic_loading/1

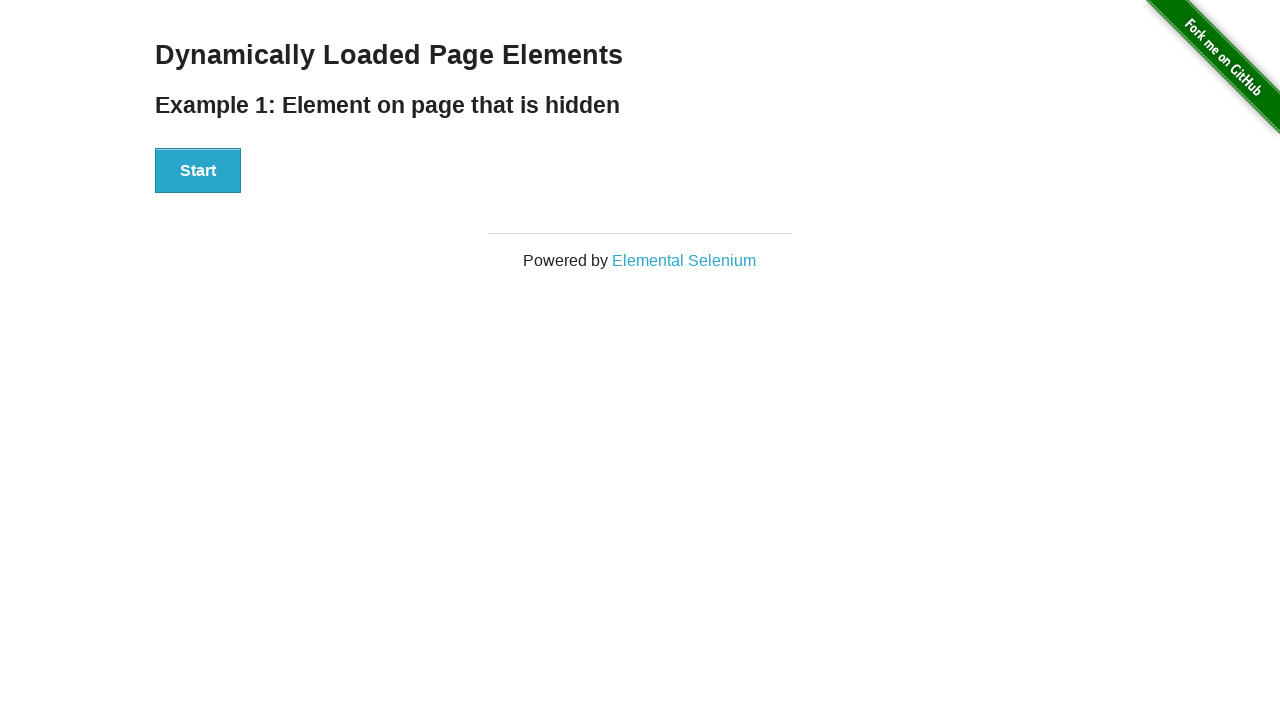

Clicked the Start button at (198, 171) on #start button
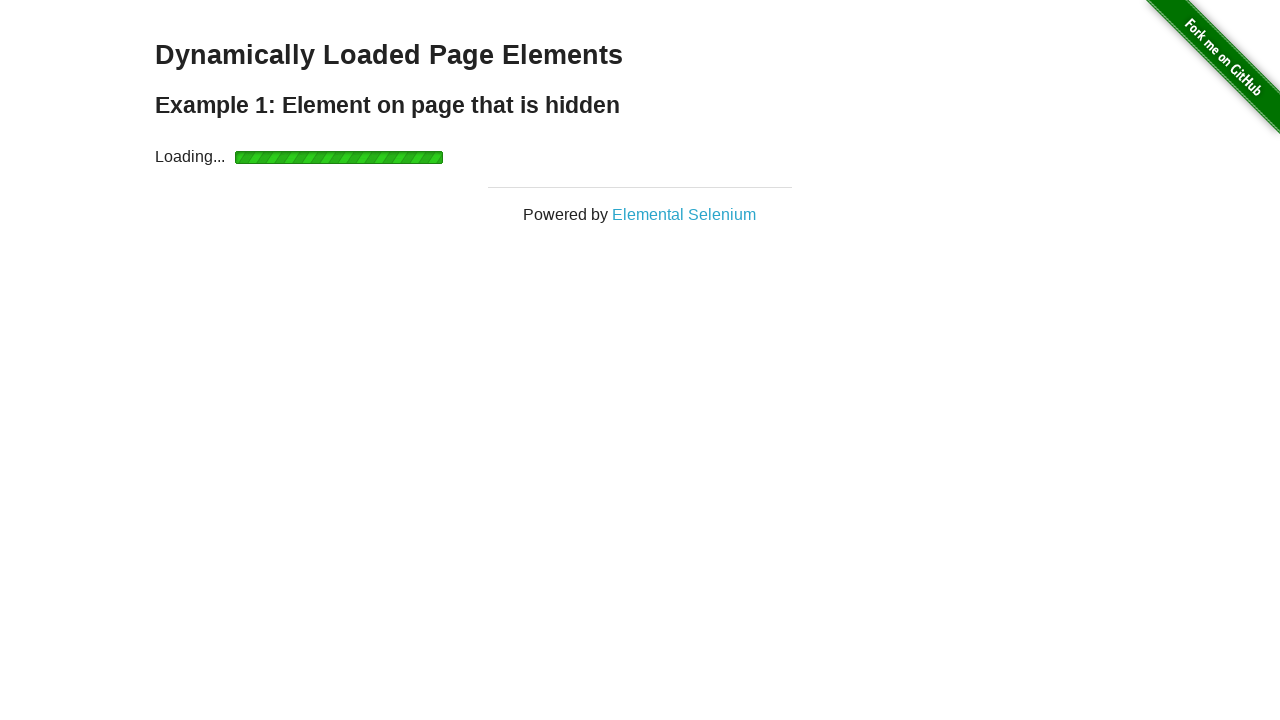

Waited for finish element to become visible
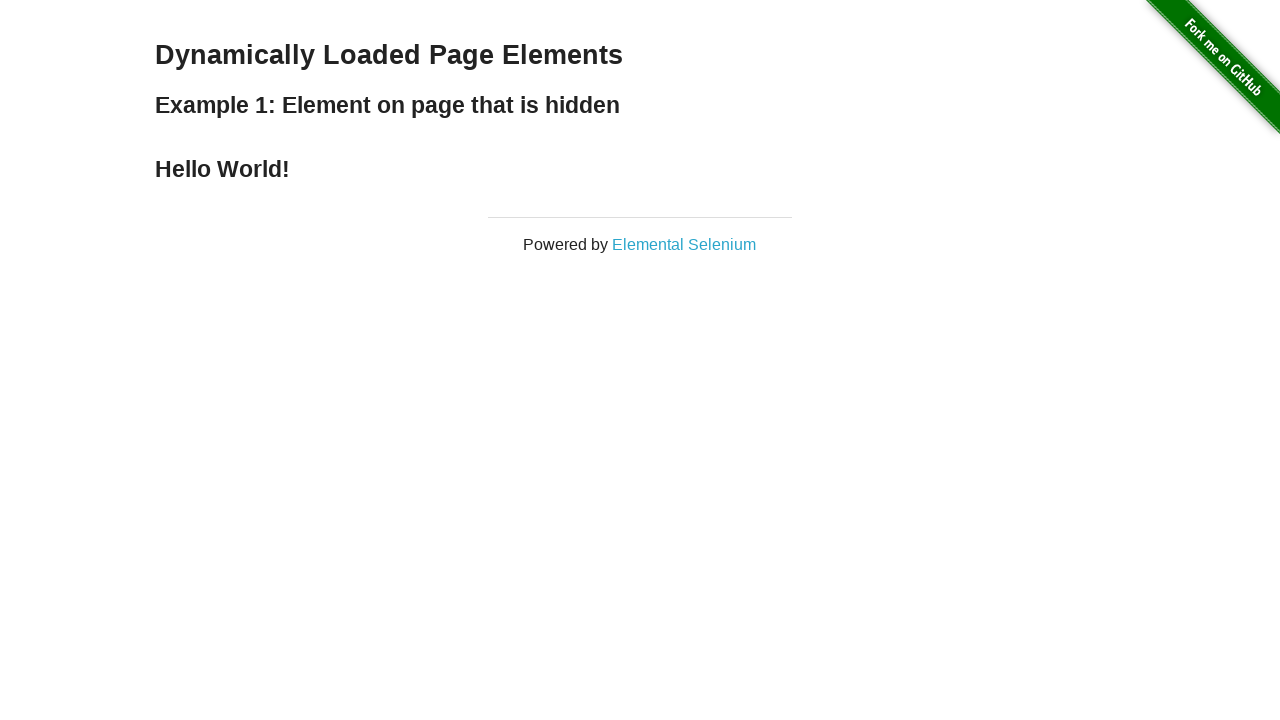

Verified finish text content is 'Hello World!'
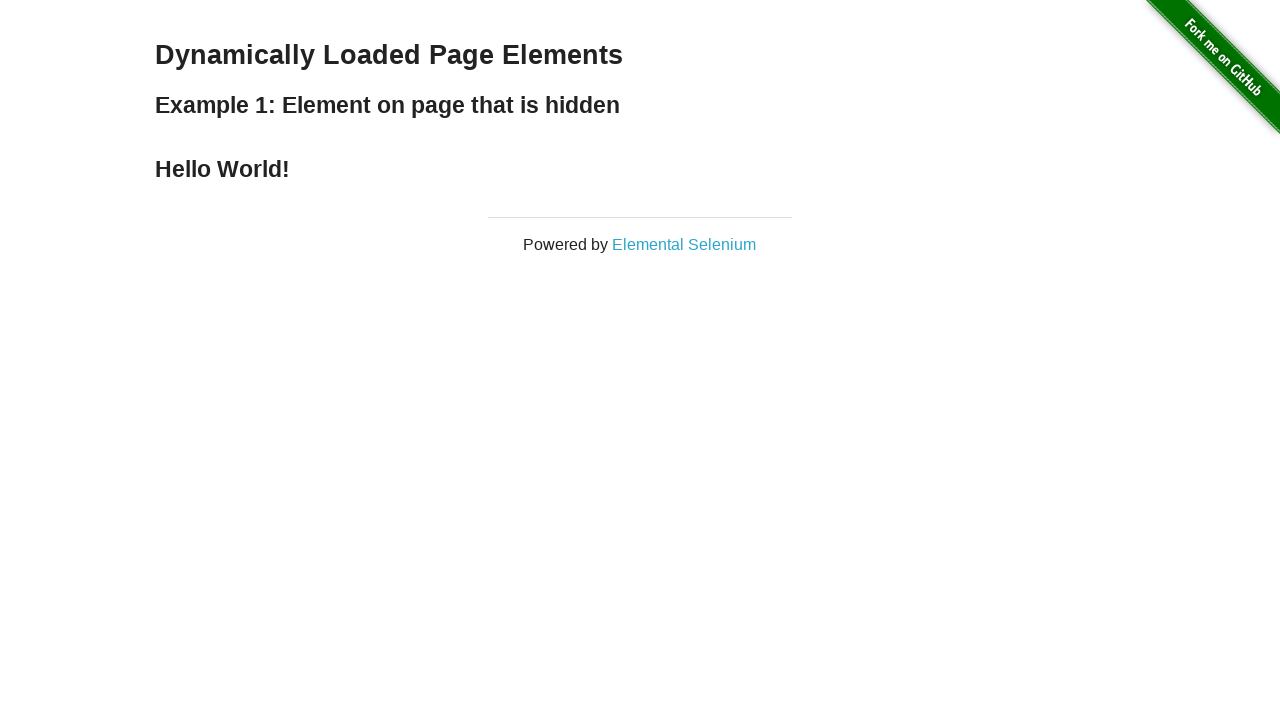

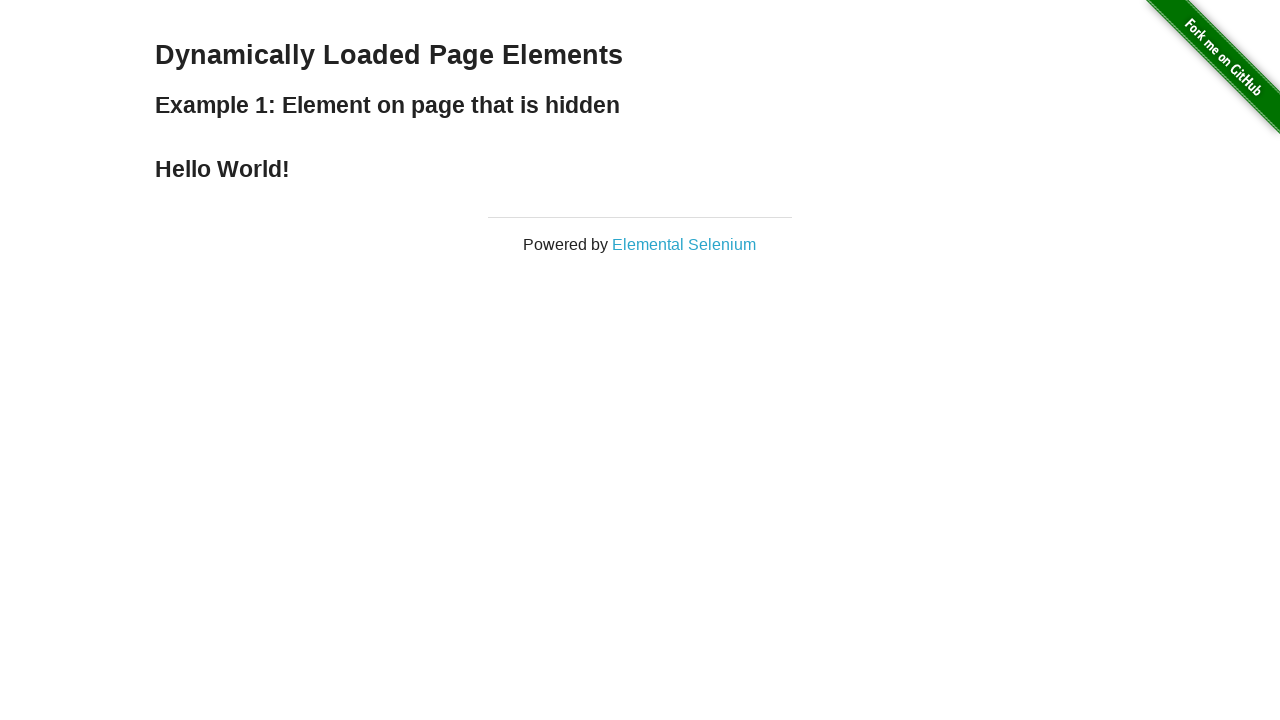